Tests addition with large numbers by adding 1000000000 + 5000000000 and verifying the result

Starting URL: https://testsheepnz.github.io/BasicCalculator.html

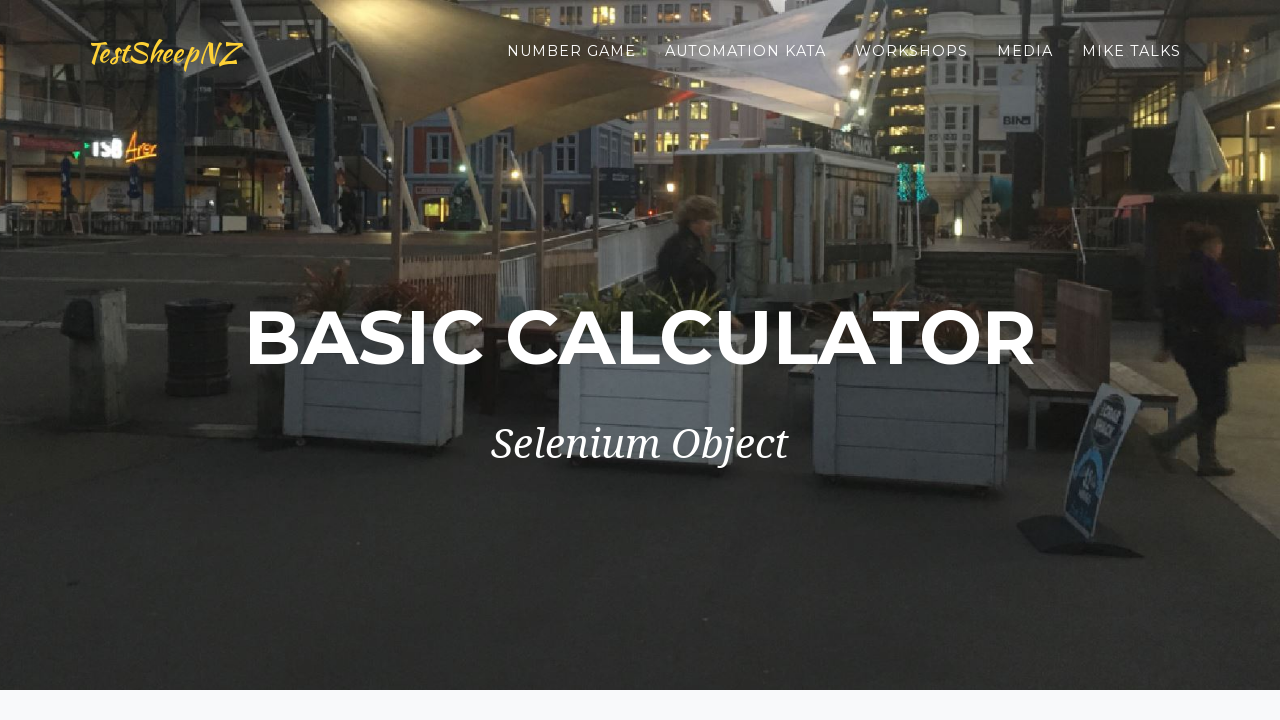

Filled first number field with 1000000000 on #number1Field
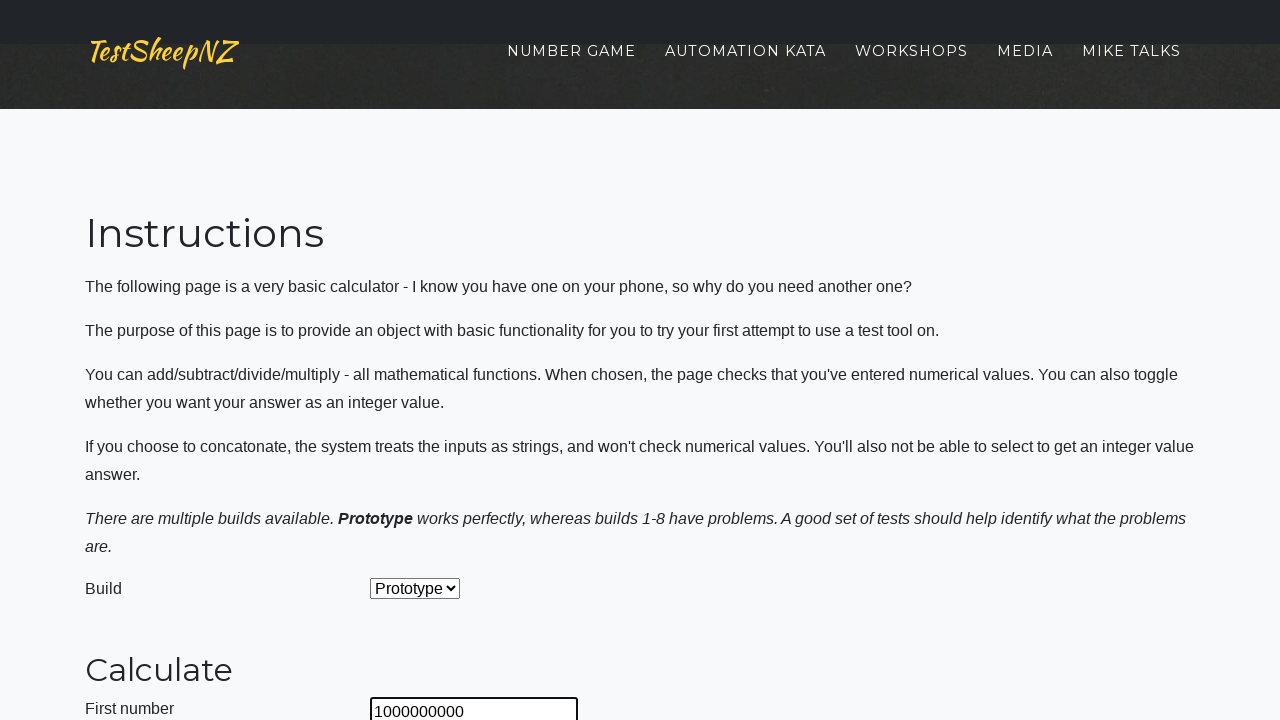

Filled second number field with 5000000000 on #number2Field
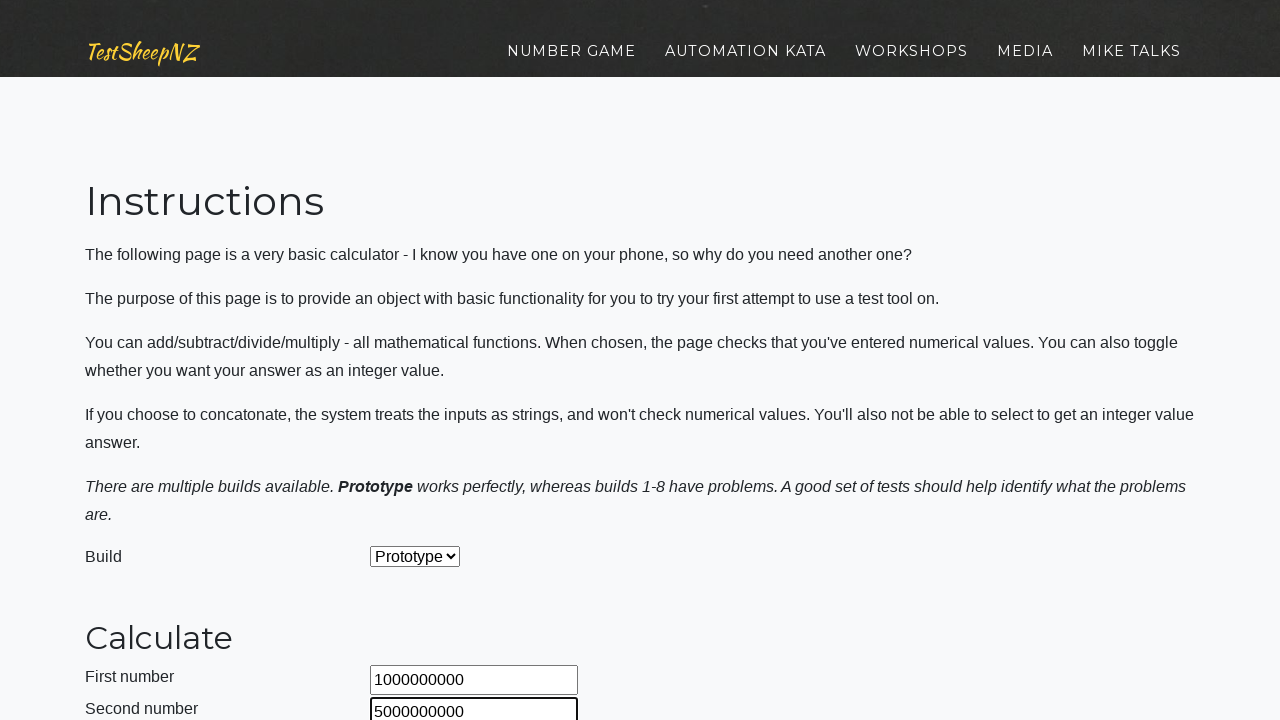

Selected Add operation from dropdown on #selectOperationDropdown
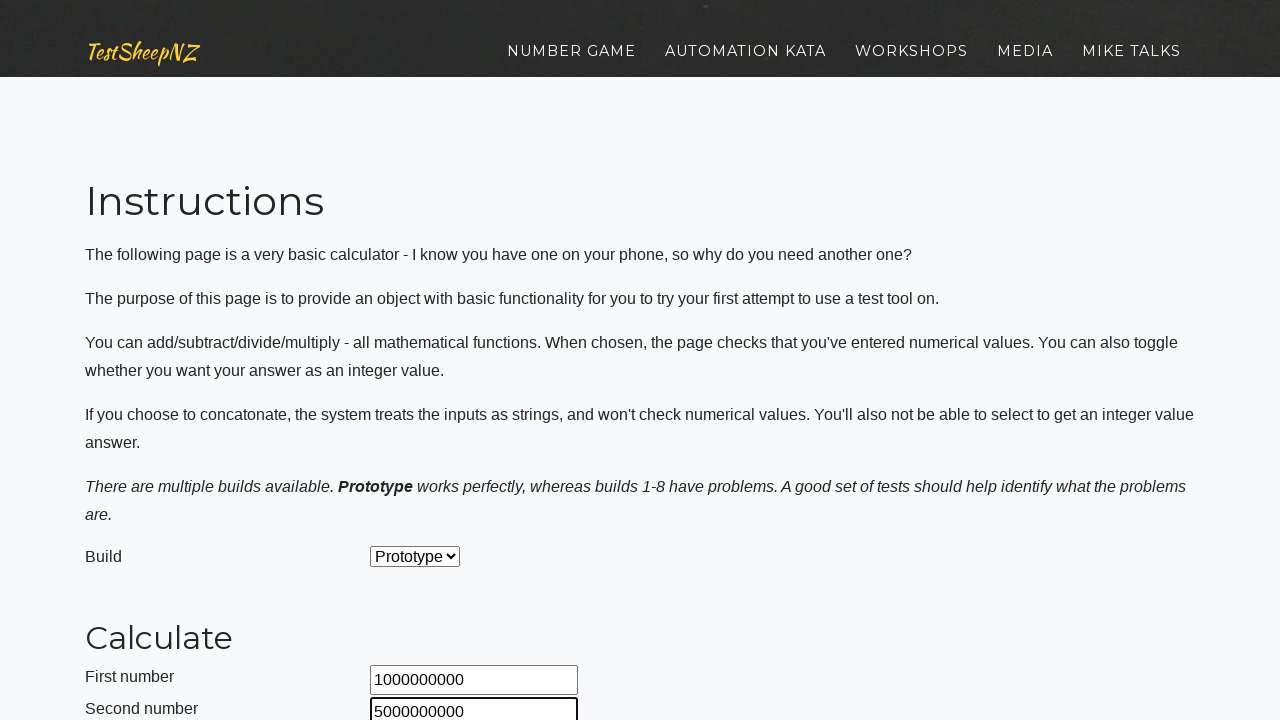

Clicked calculate button at (422, 361) on #calculateButton
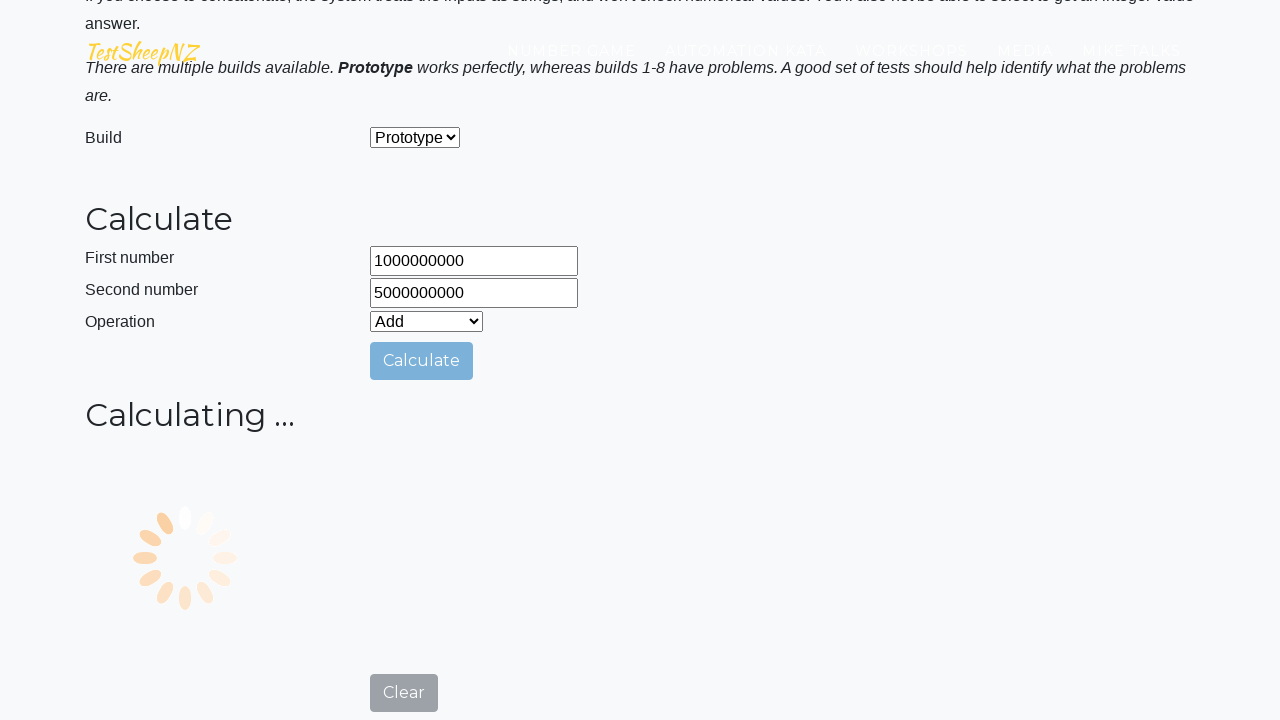

Result field loaded and displayed
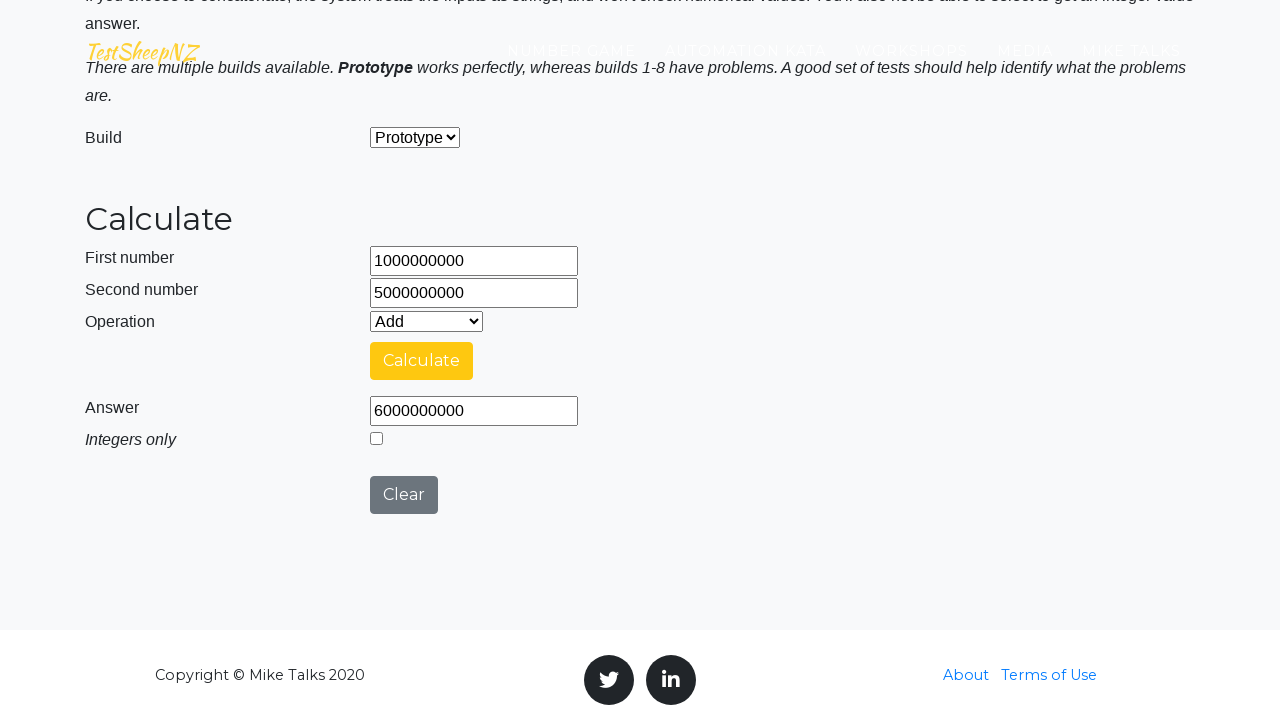

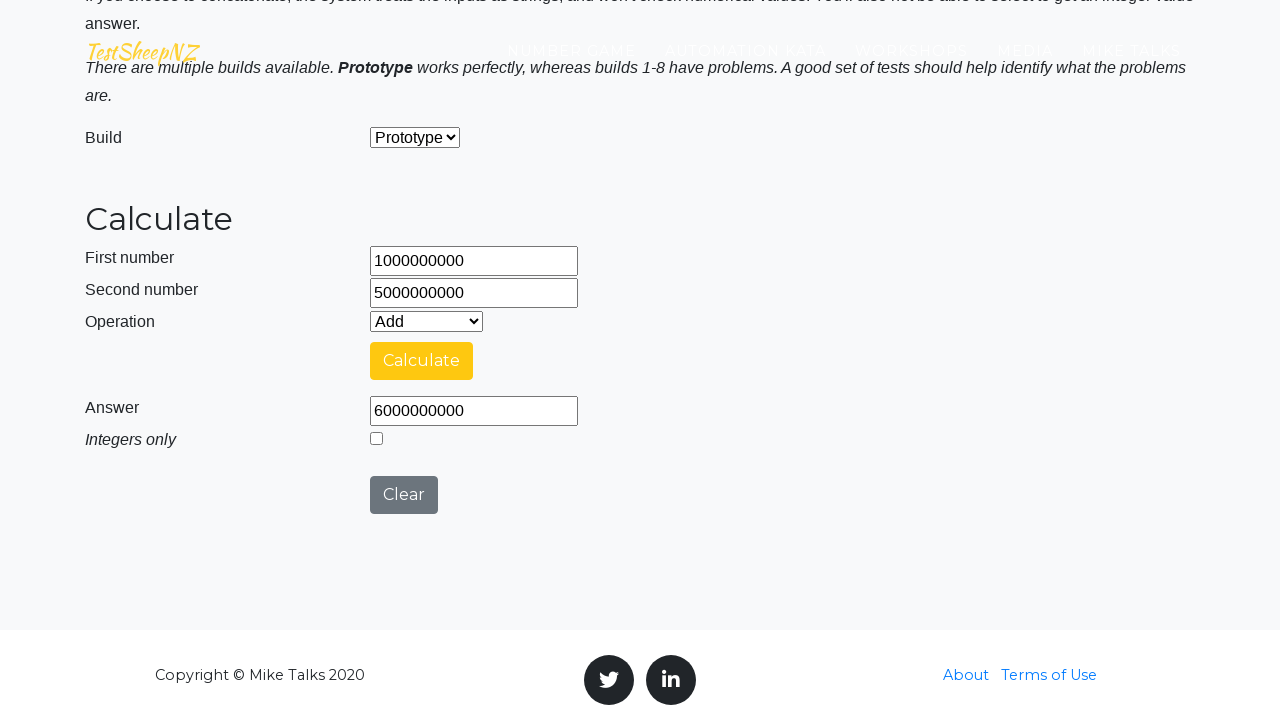